Tests link navigation functionality by locating links in the footer section, opening each link in a new tab using Ctrl+Enter, and then switching through all opened tabs to verify they loaded correctly.

Starting URL: http://qaclickacademy.com/practice.php

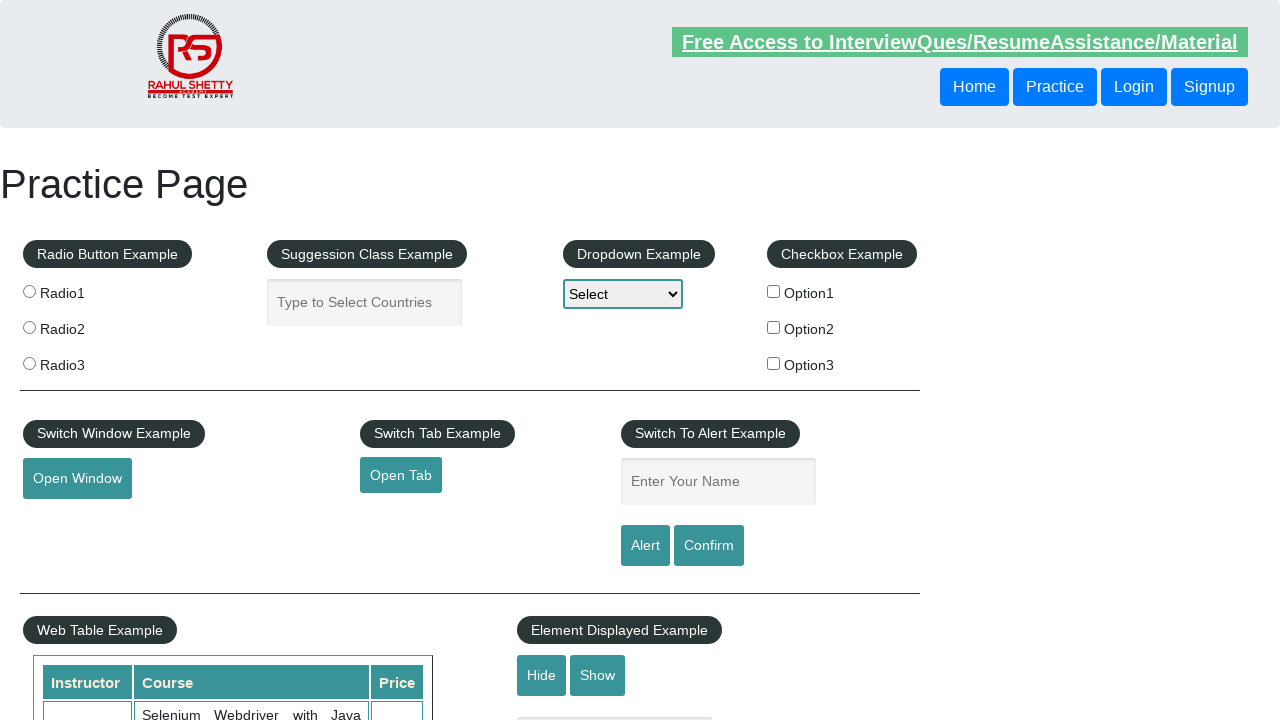

Footer section (#gf-BIG) loaded
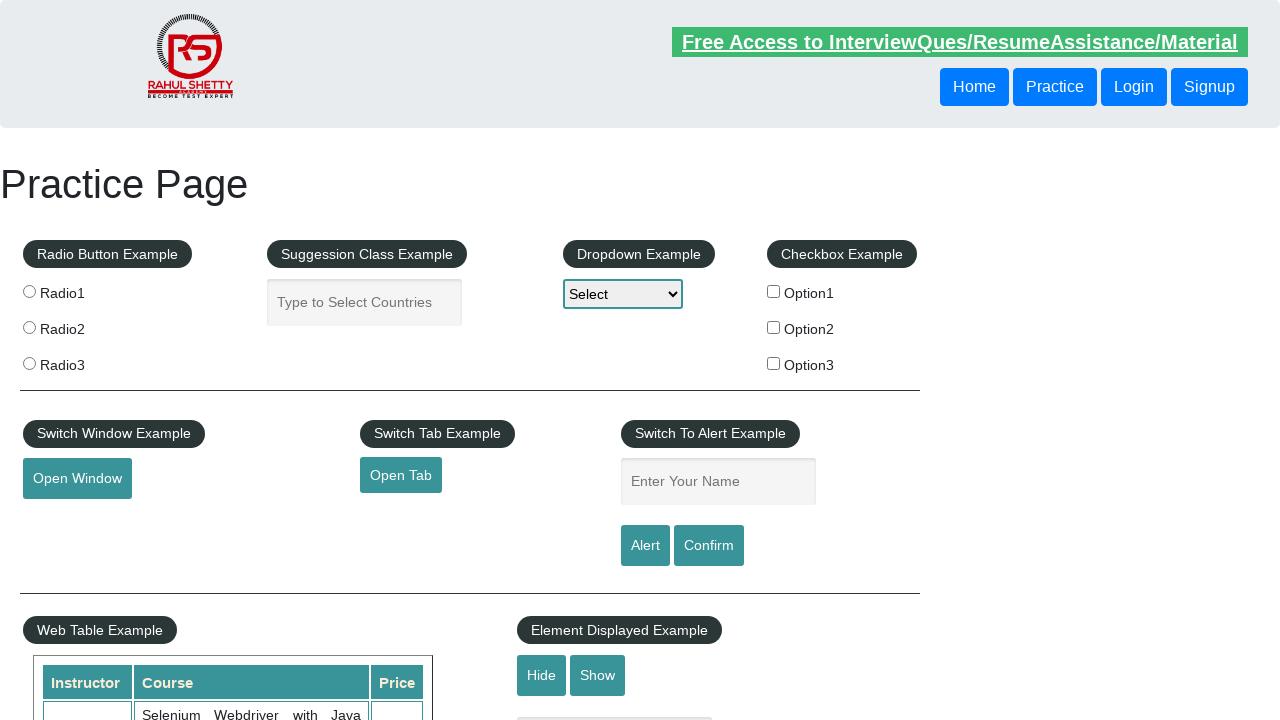

Located footer section
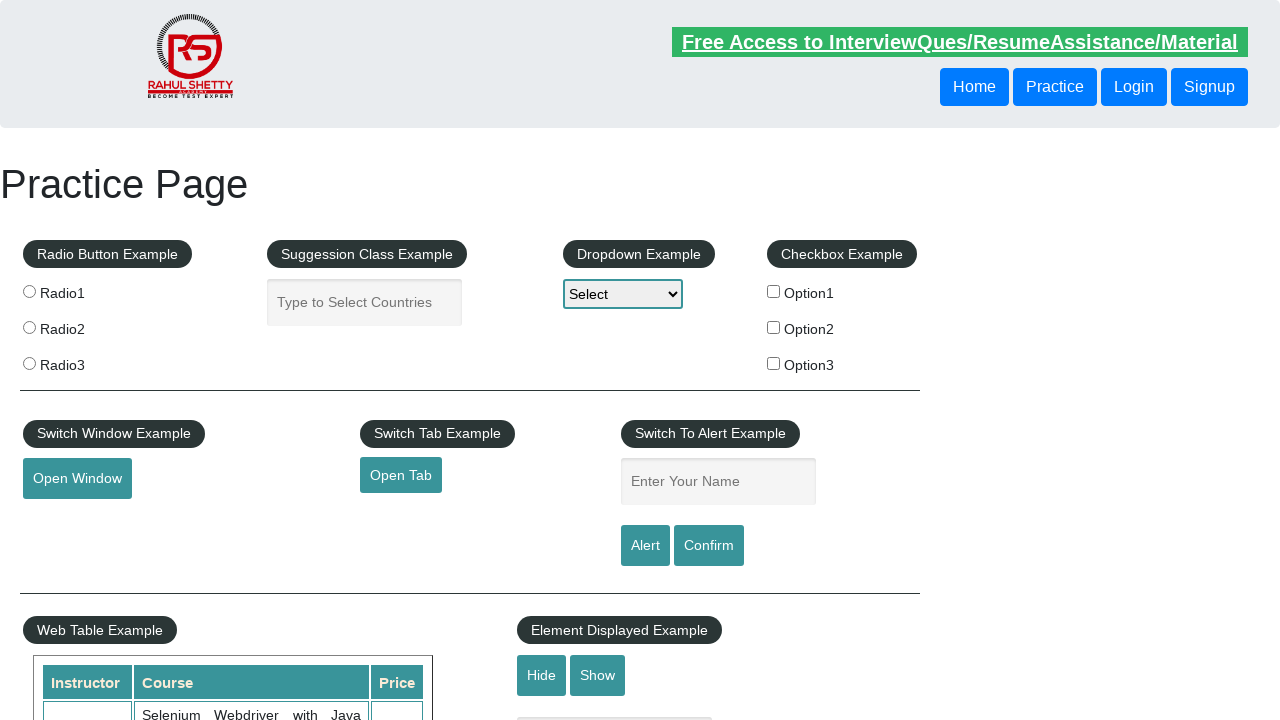

Located all links in first footer column
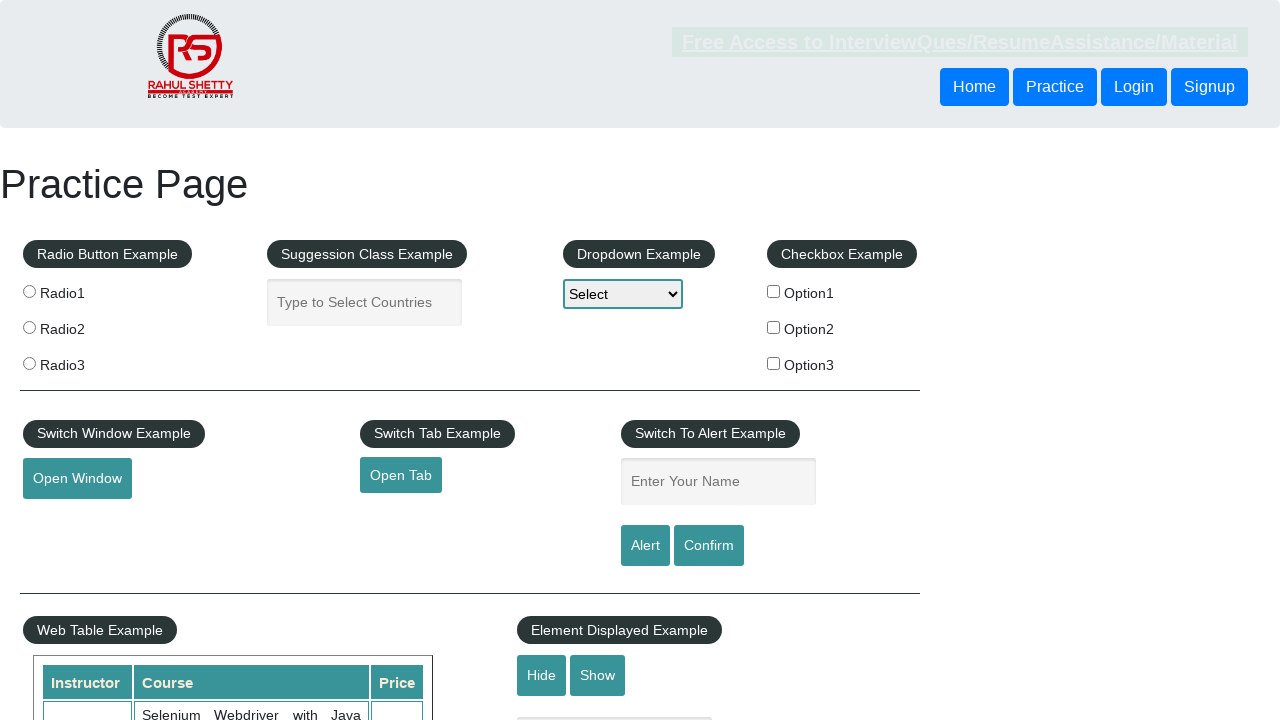

Found 5 links in footer column
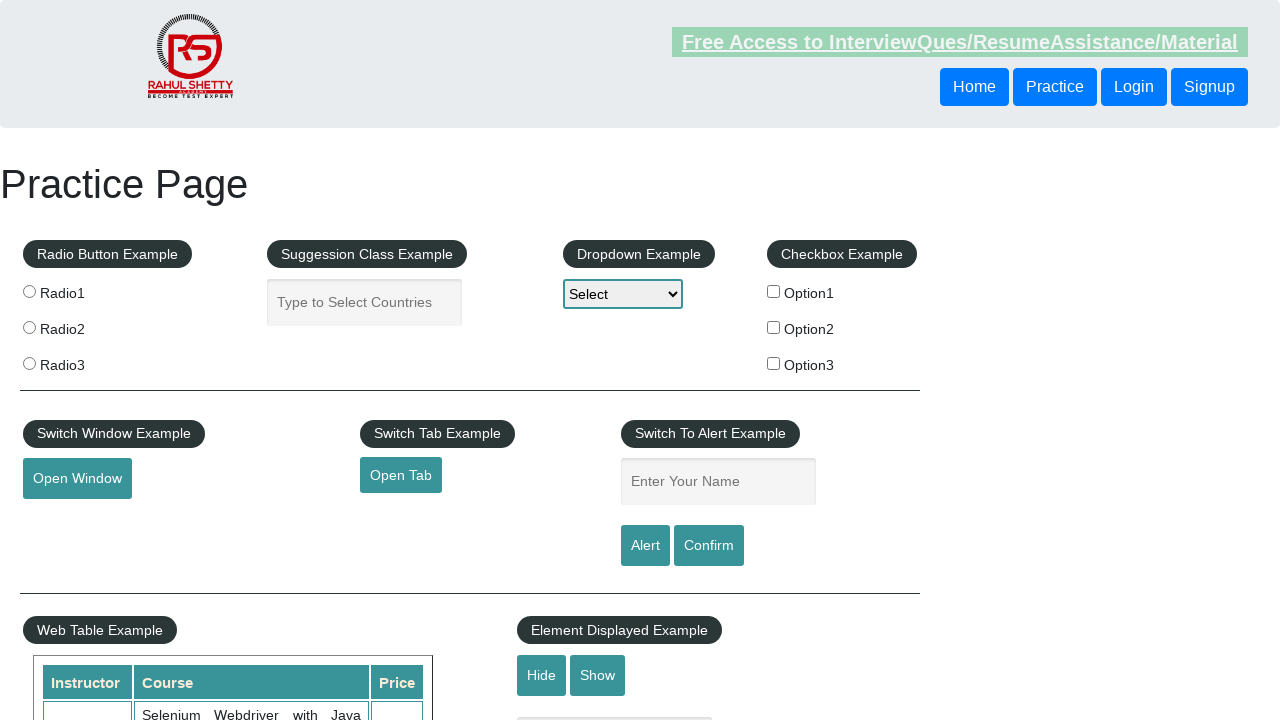

Opened footer link 1 in new tab using Ctrl+Click at (68, 520) on #gf-BIG >> xpath=//table/tbody/tr/td[1]/ul//a >> nth=1
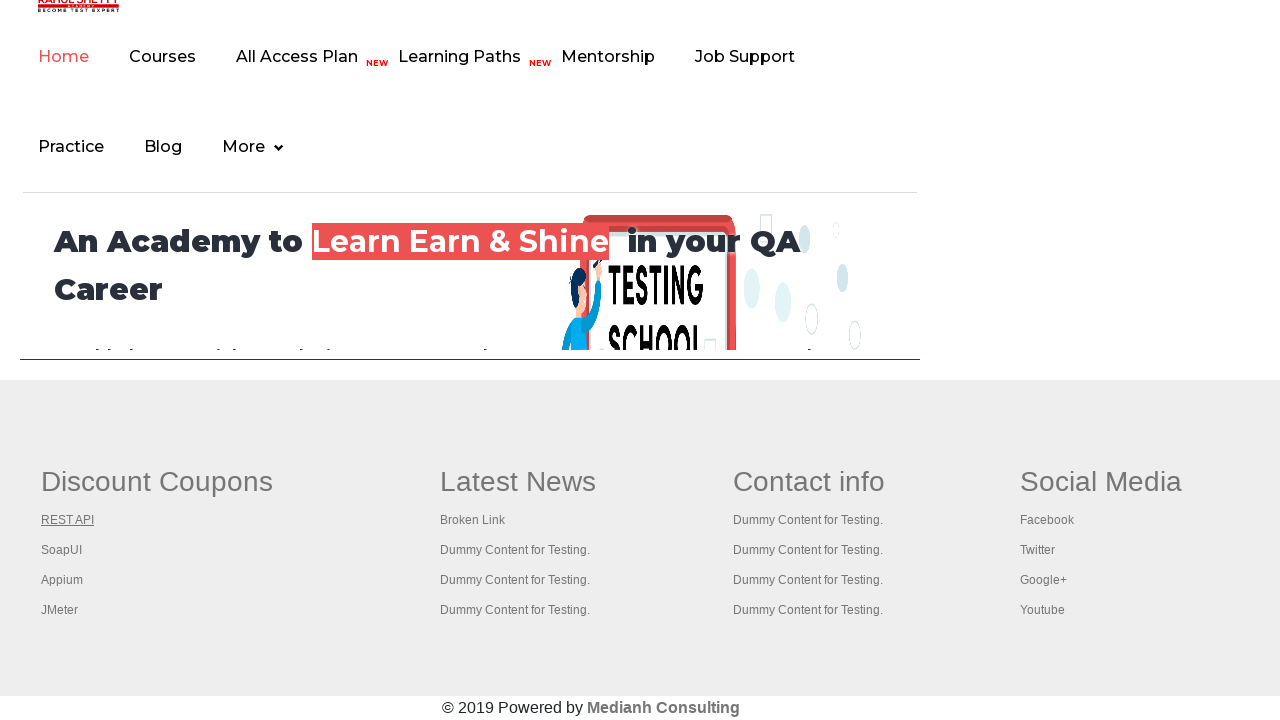

Waited 2 seconds for new tab to load
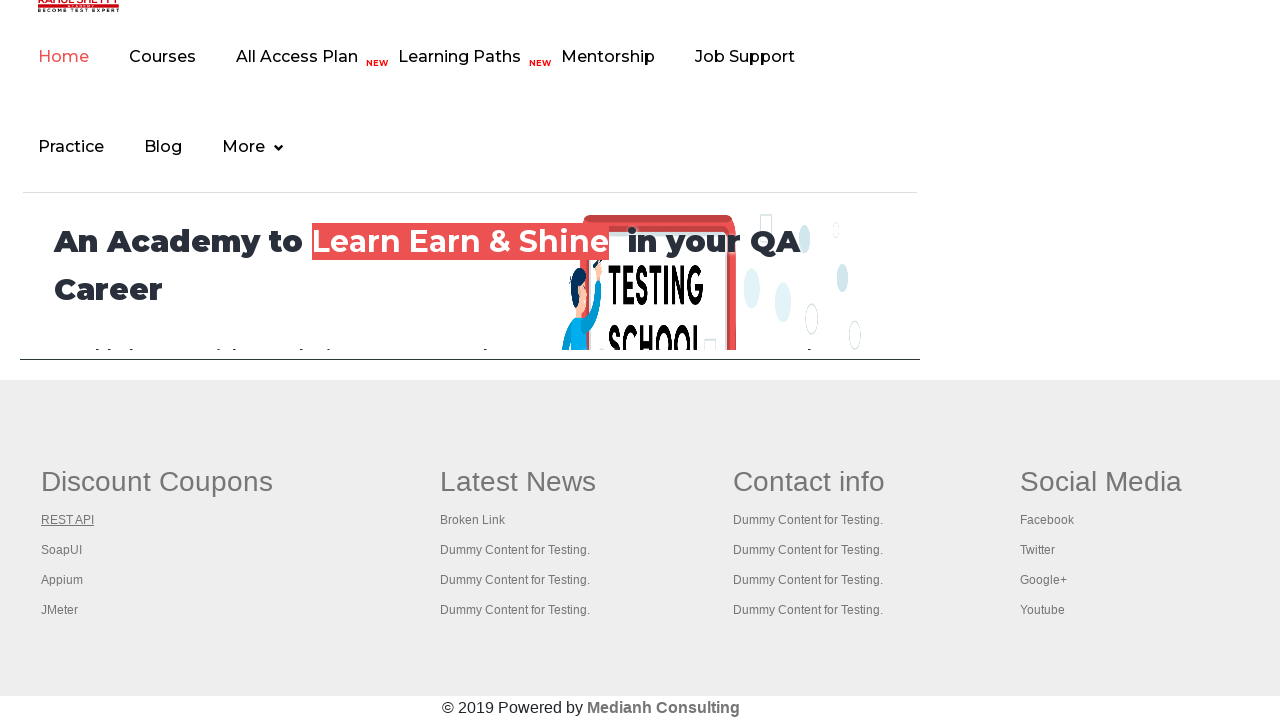

Opened footer link 2 in new tab using Ctrl+Click at (62, 550) on #gf-BIG >> xpath=//table/tbody/tr/td[1]/ul//a >> nth=2
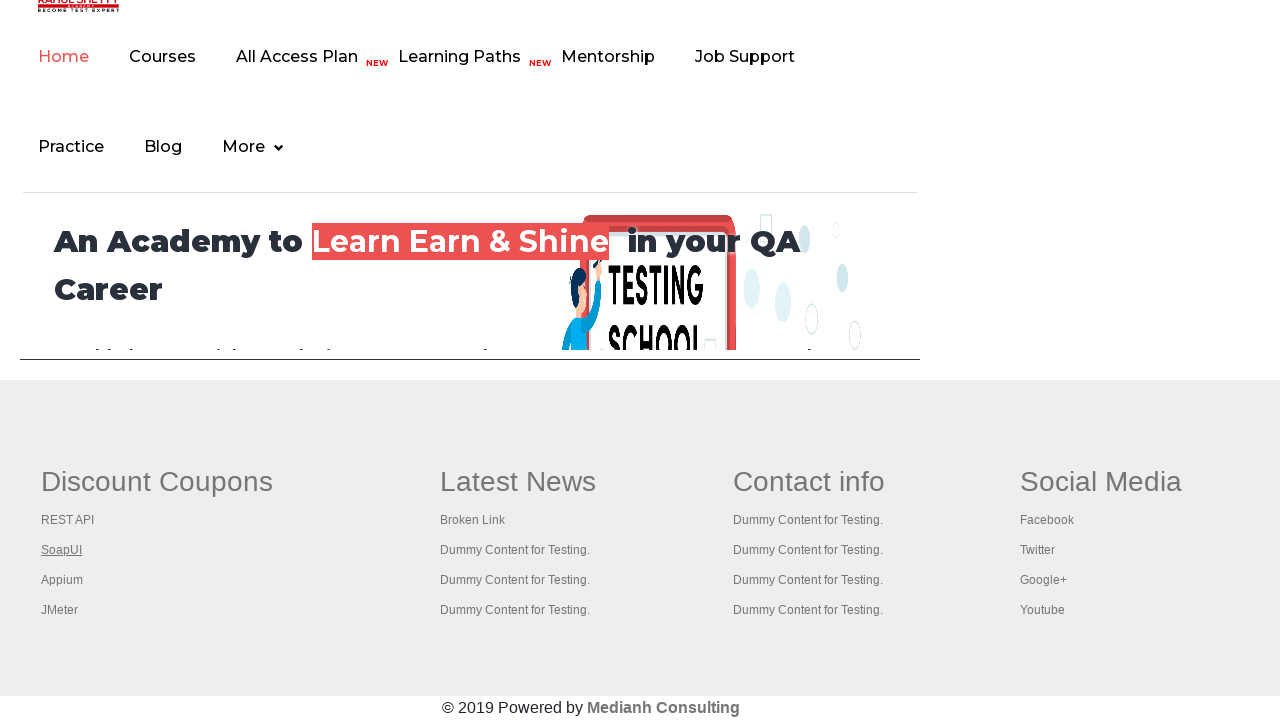

Waited 2 seconds for new tab to load
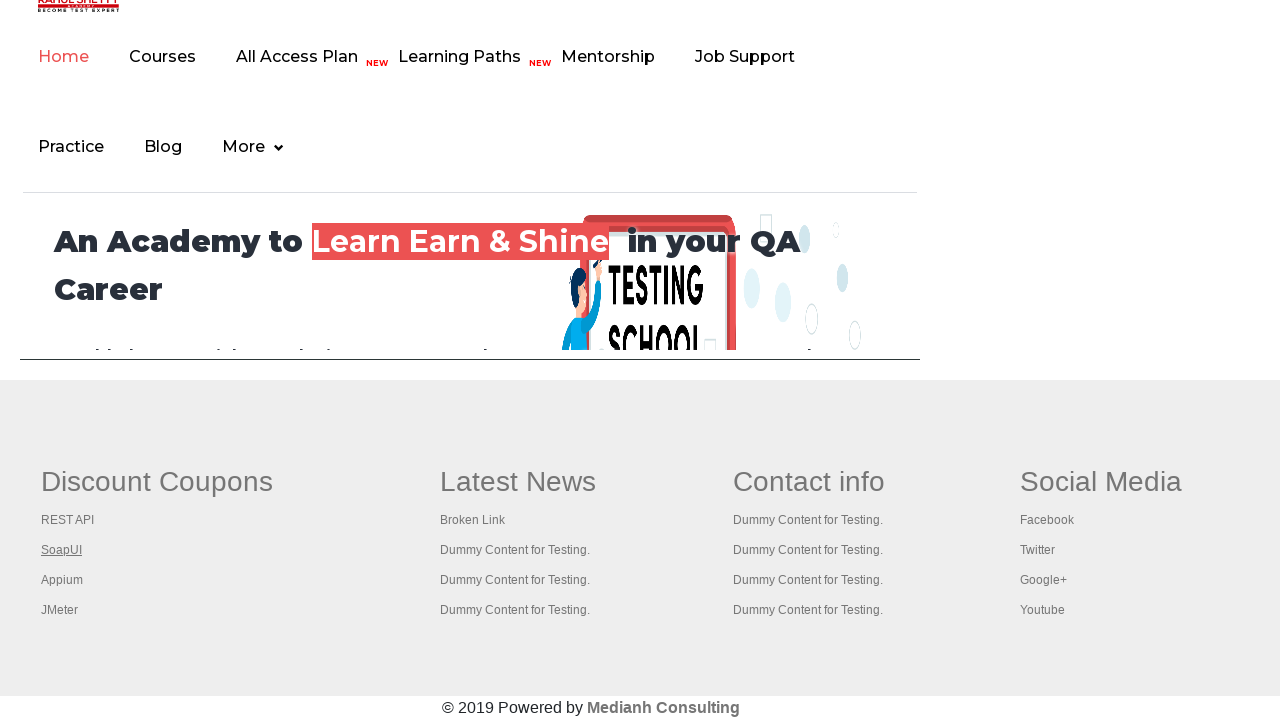

Opened footer link 3 in new tab using Ctrl+Click at (62, 580) on #gf-BIG >> xpath=//table/tbody/tr/td[1]/ul//a >> nth=3
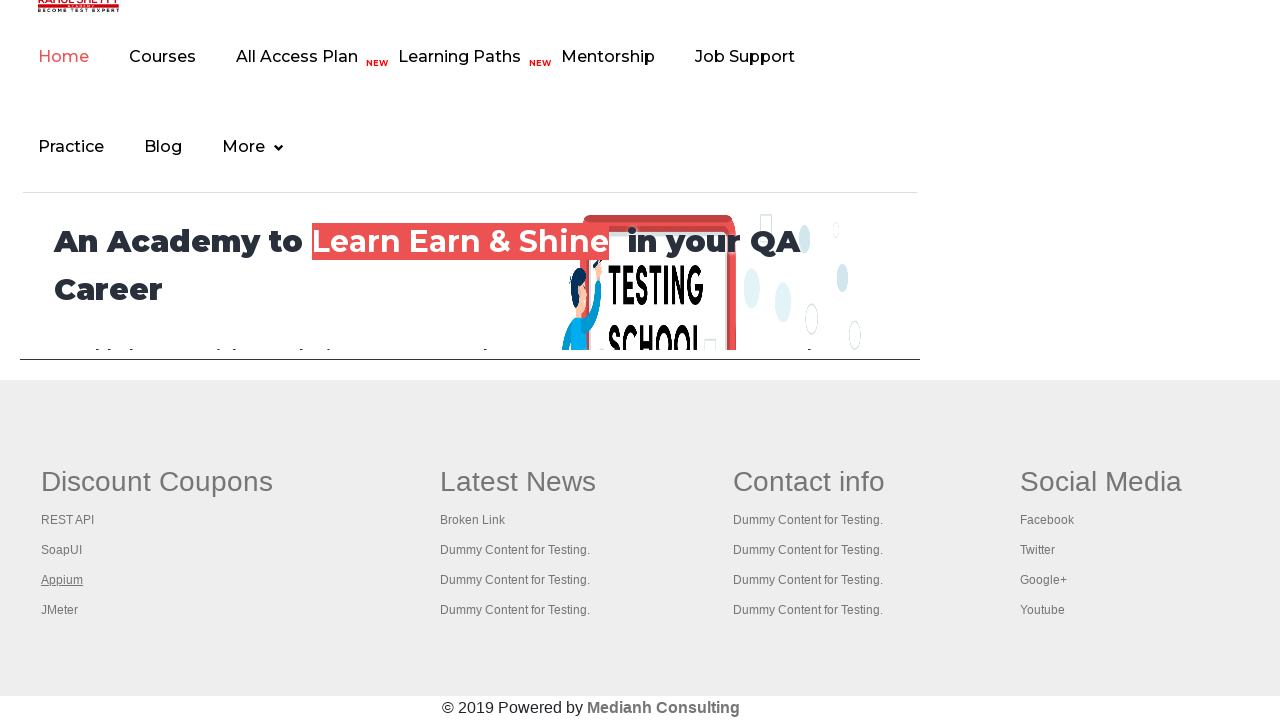

Waited 2 seconds for new tab to load
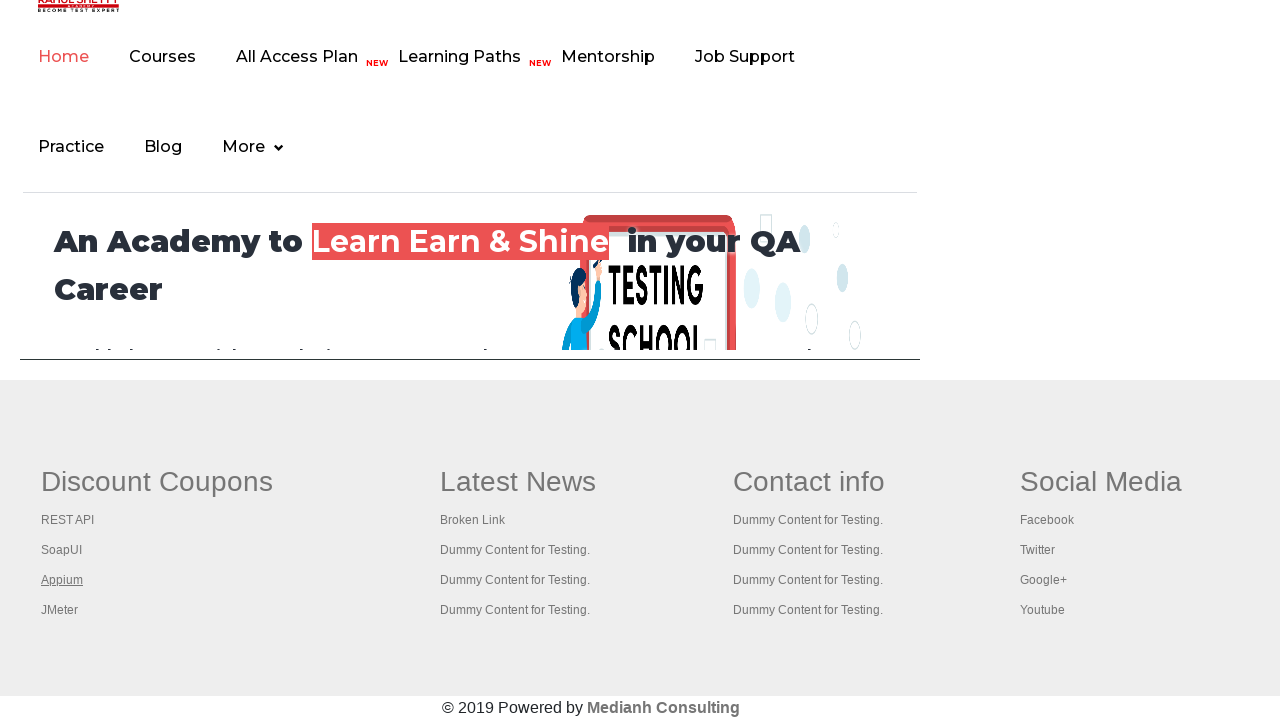

Opened footer link 4 in new tab using Ctrl+Click at (60, 610) on #gf-BIG >> xpath=//table/tbody/tr/td[1]/ul//a >> nth=4
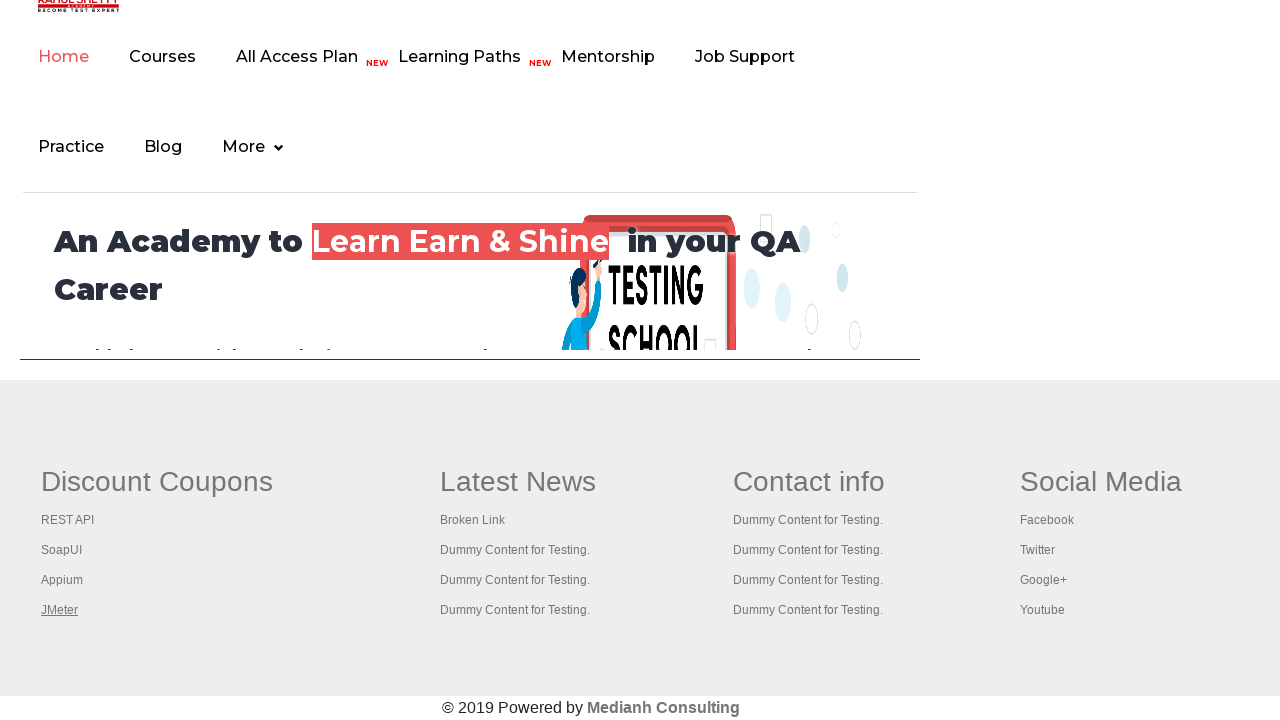

Waited 2 seconds for new tab to load
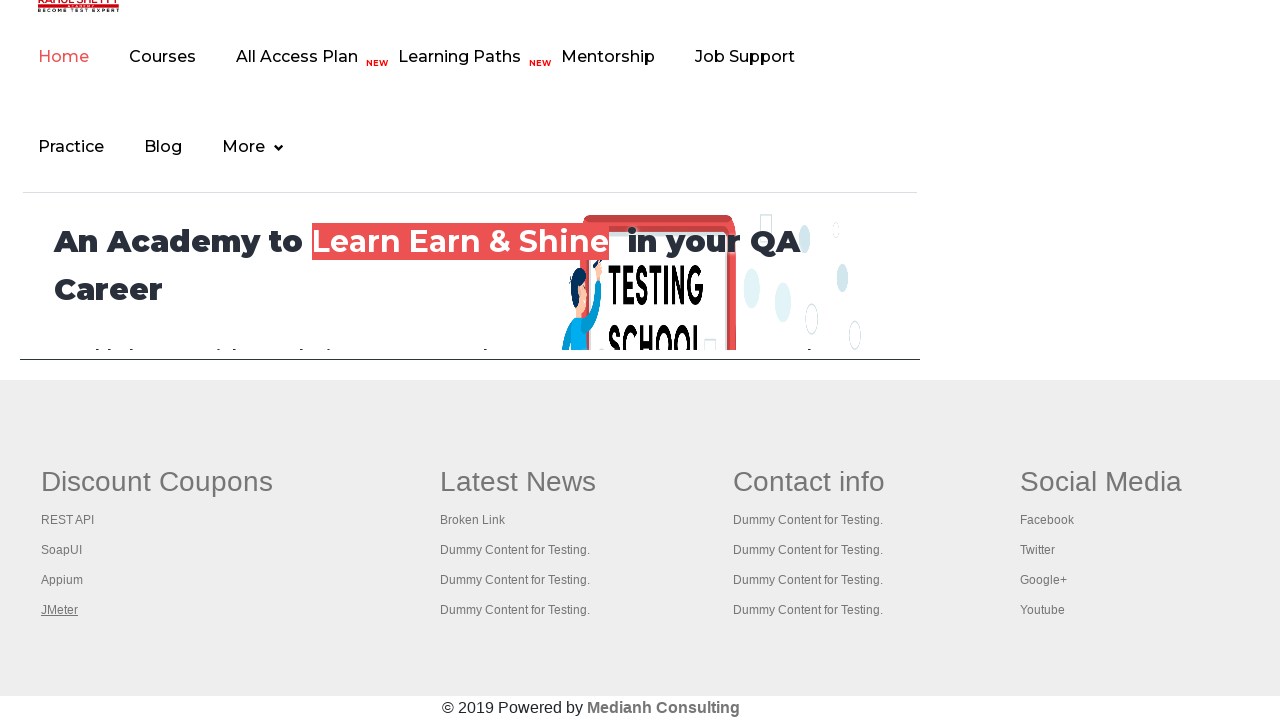

Retrieved all 5 open tabs/pages
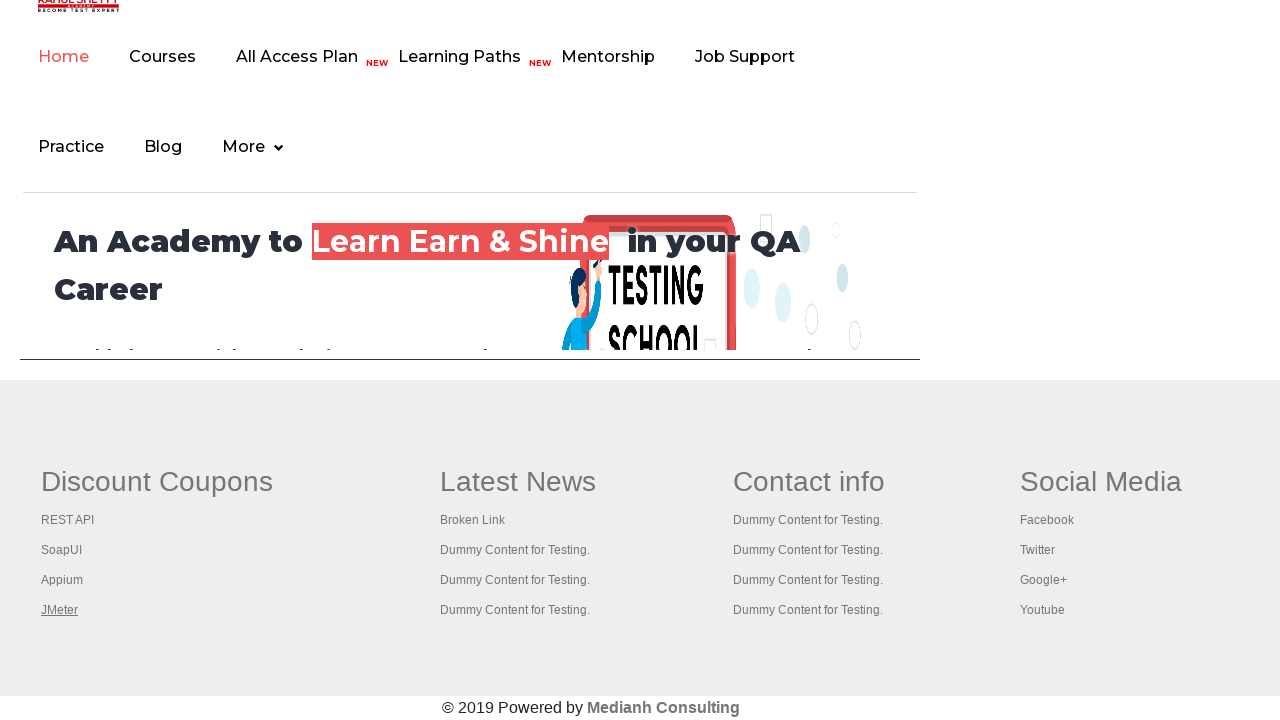

Brought tab to front
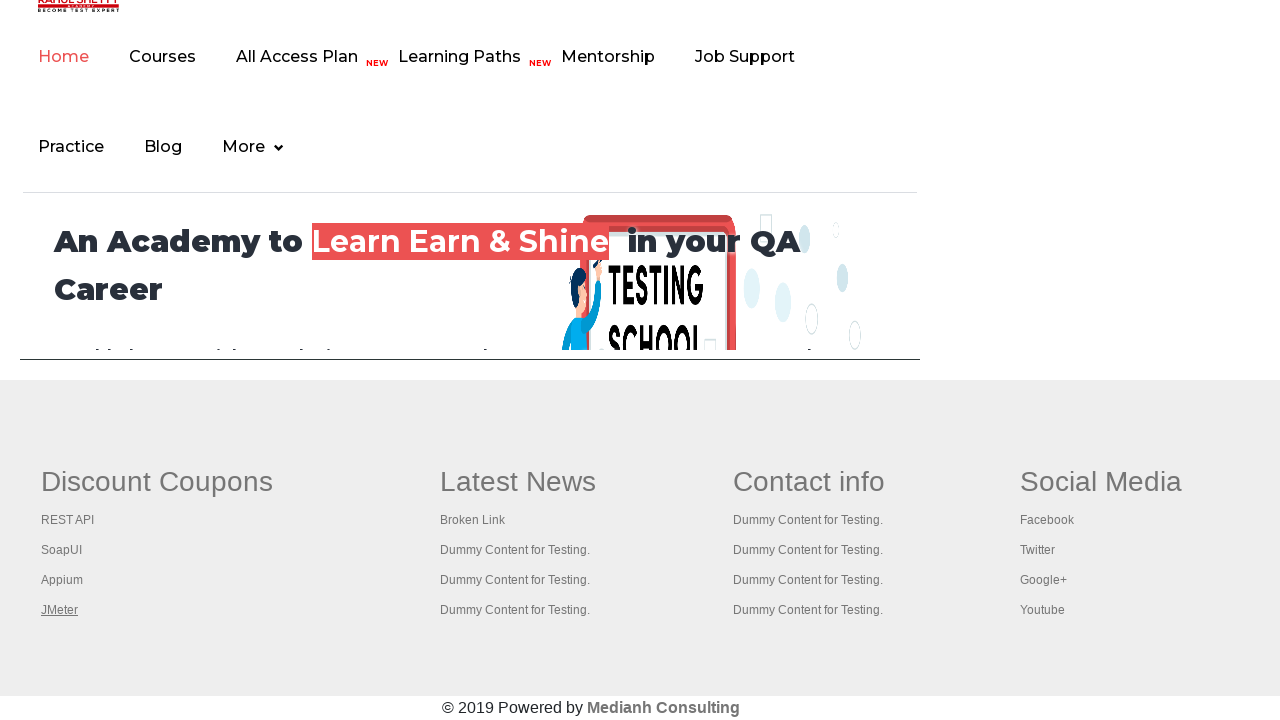

Tab page loaded (domcontentloaded state reached)
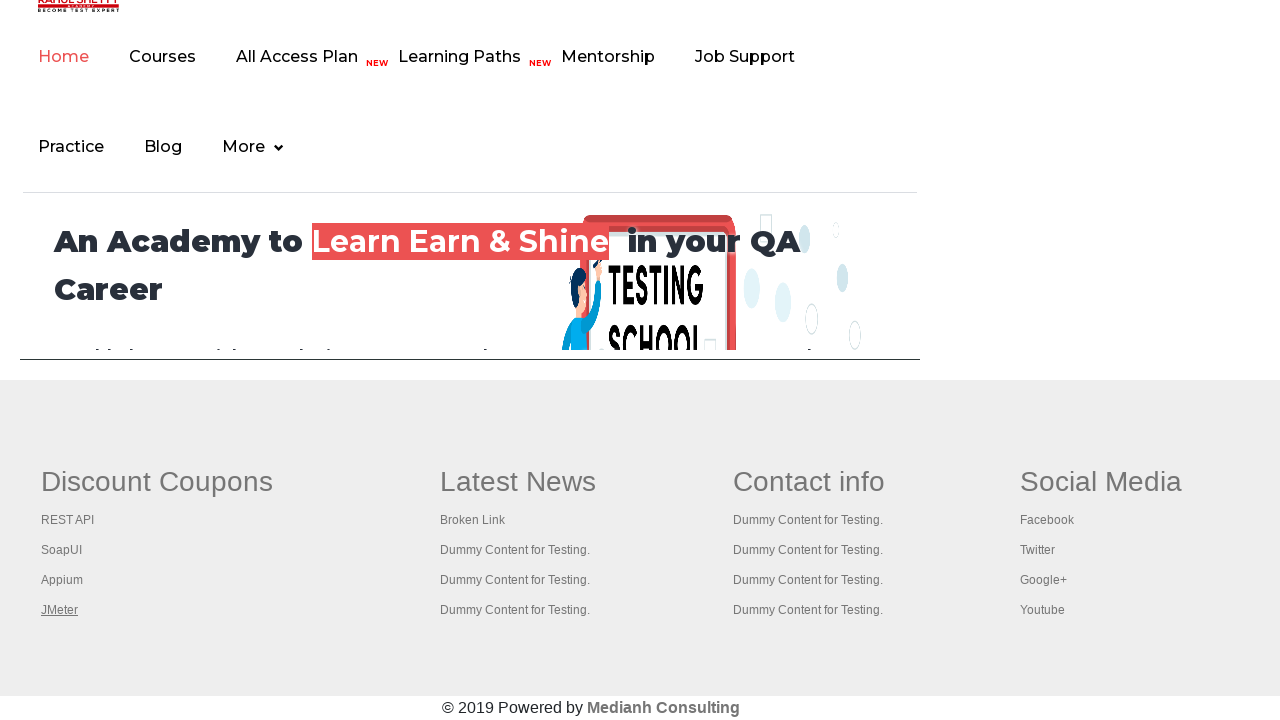

Brought tab to front
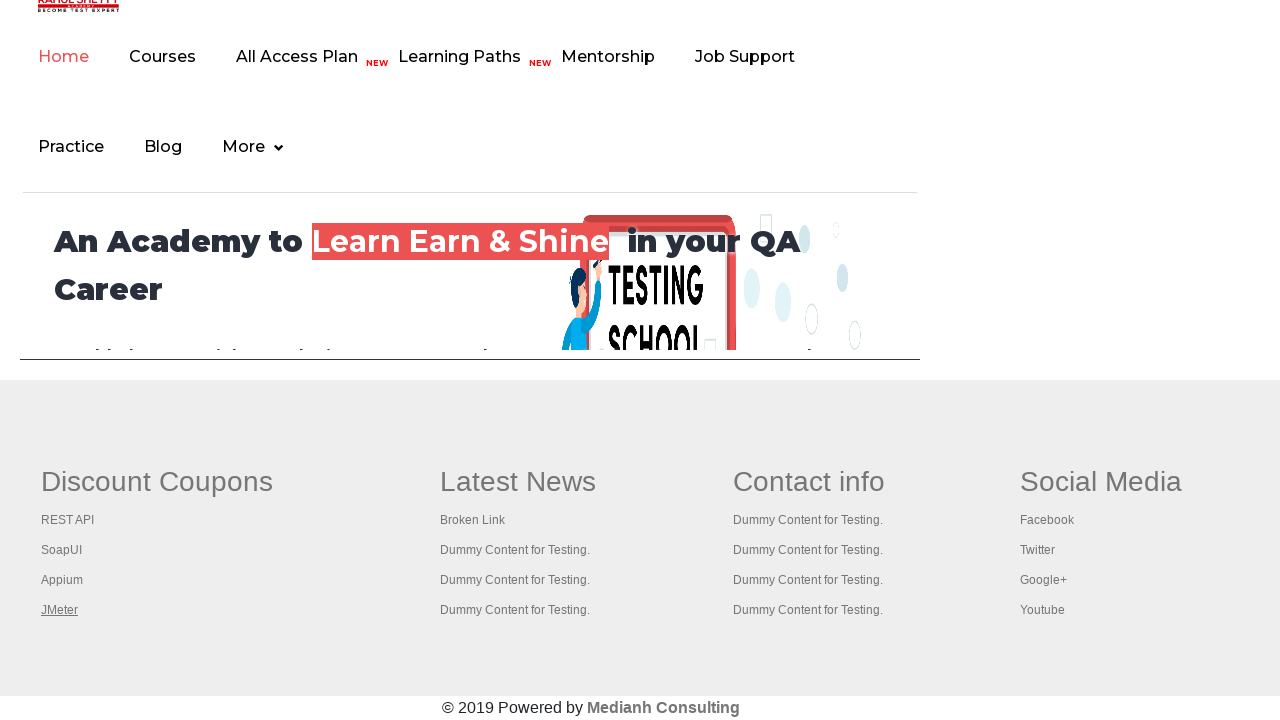

Tab page loaded (domcontentloaded state reached)
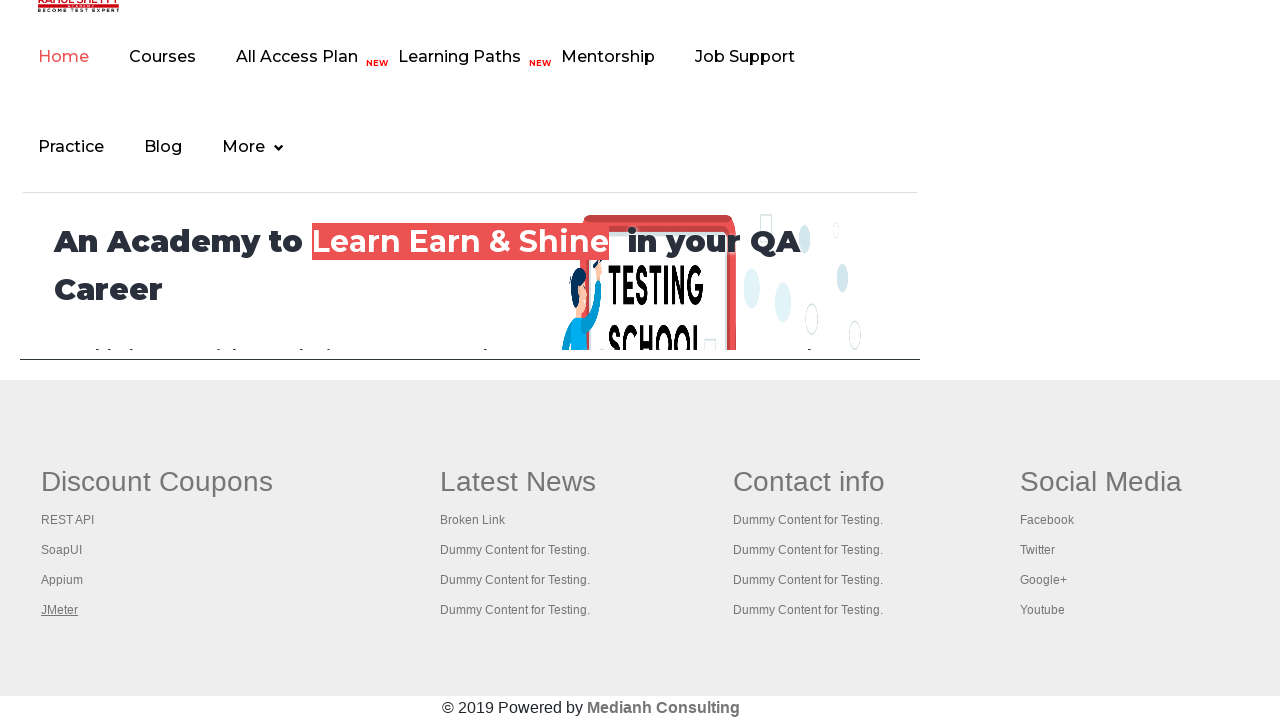

Brought tab to front
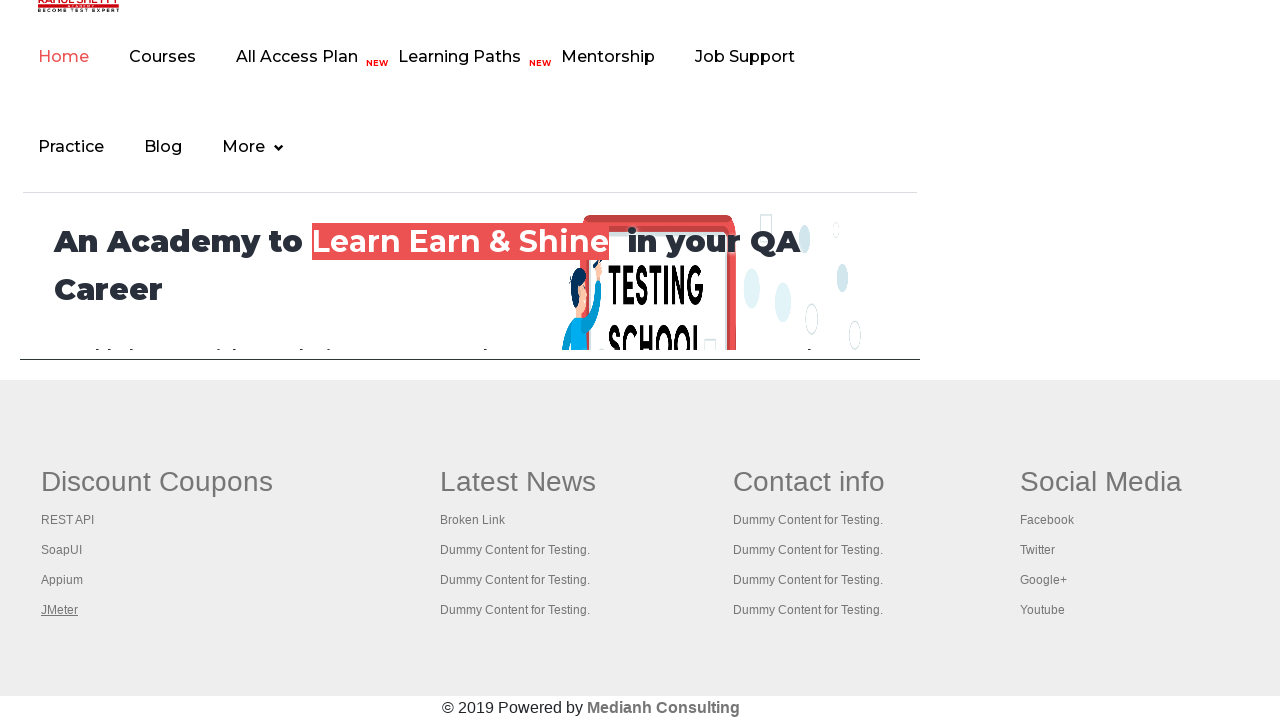

Tab page loaded (domcontentloaded state reached)
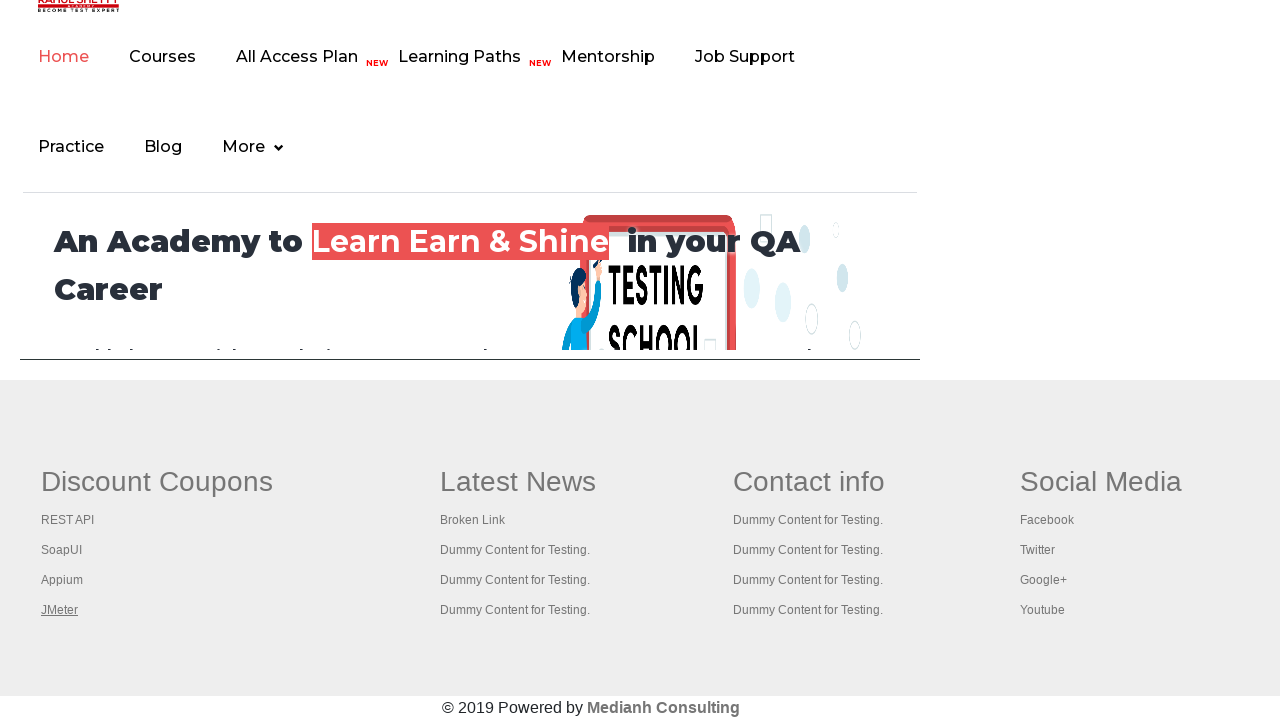

Brought tab to front
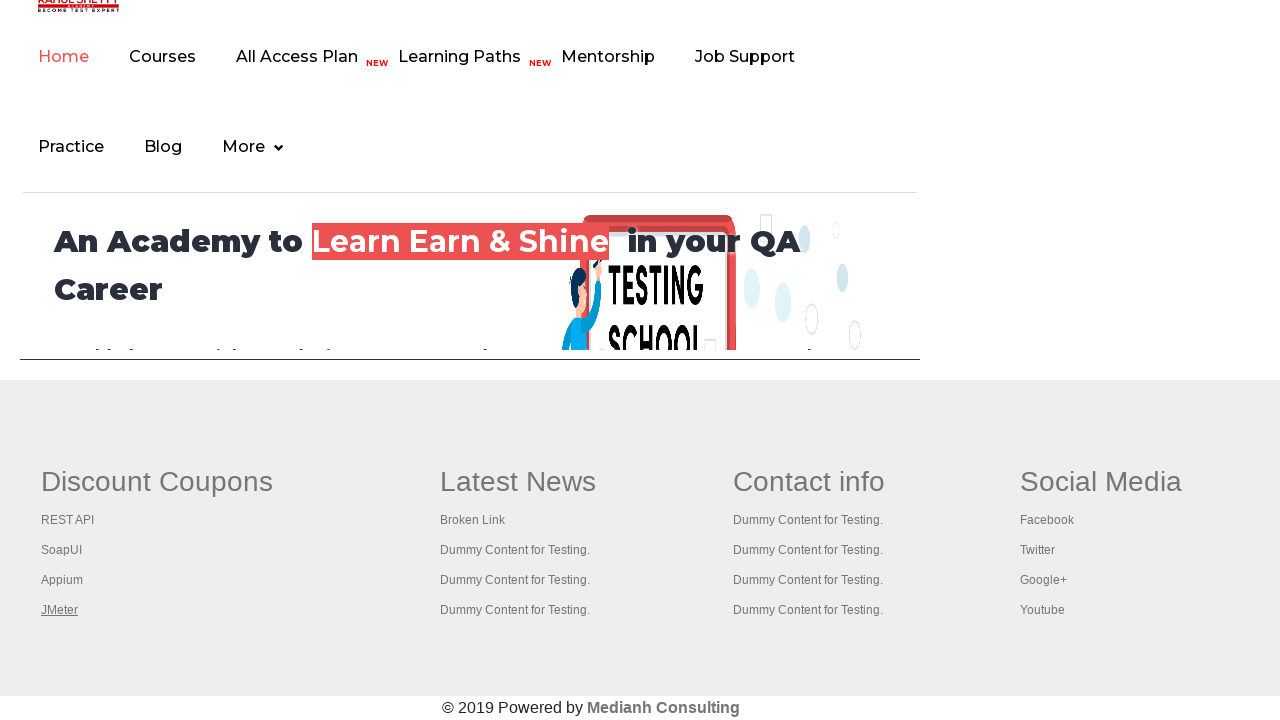

Tab page loaded (domcontentloaded state reached)
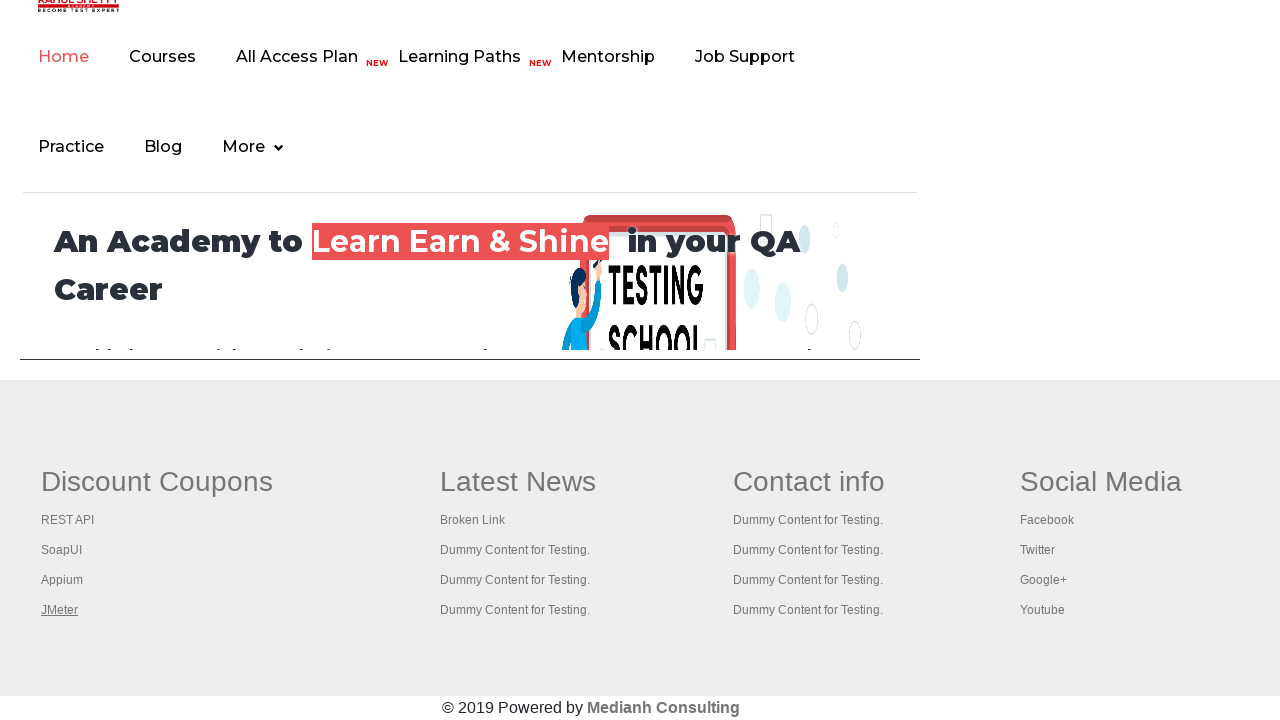

Brought tab to front
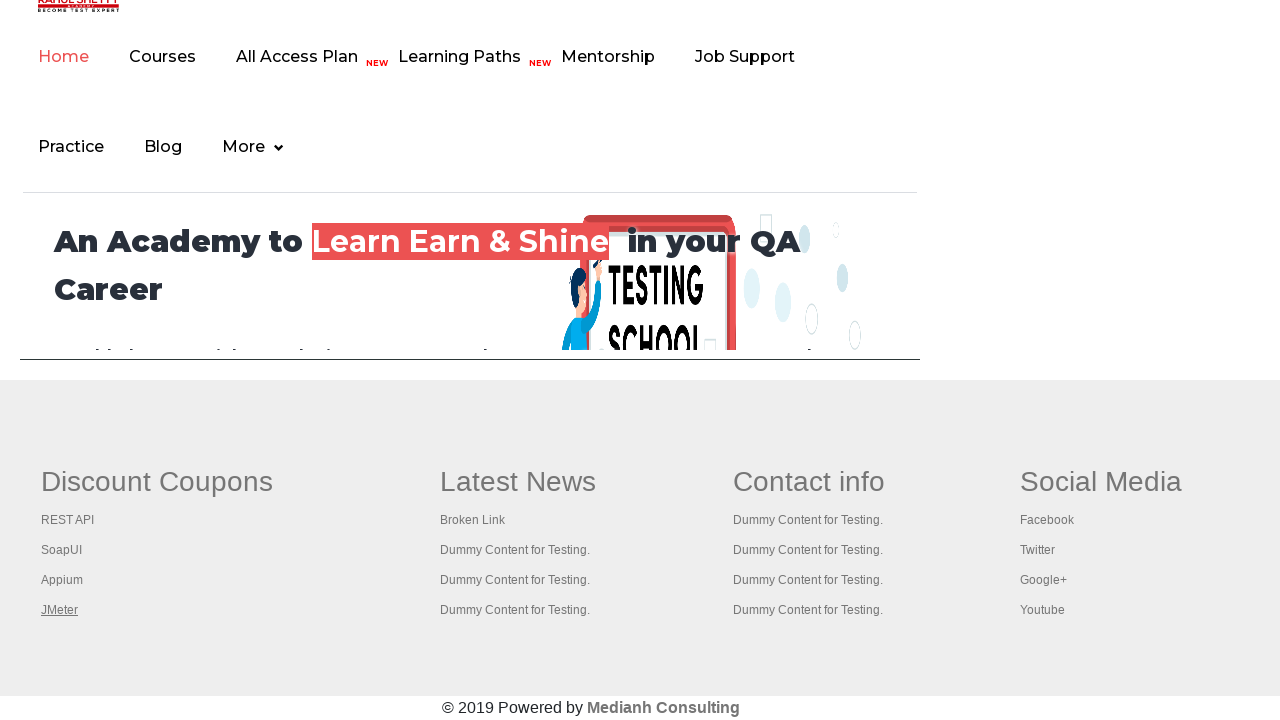

Tab page loaded (domcontentloaded state reached)
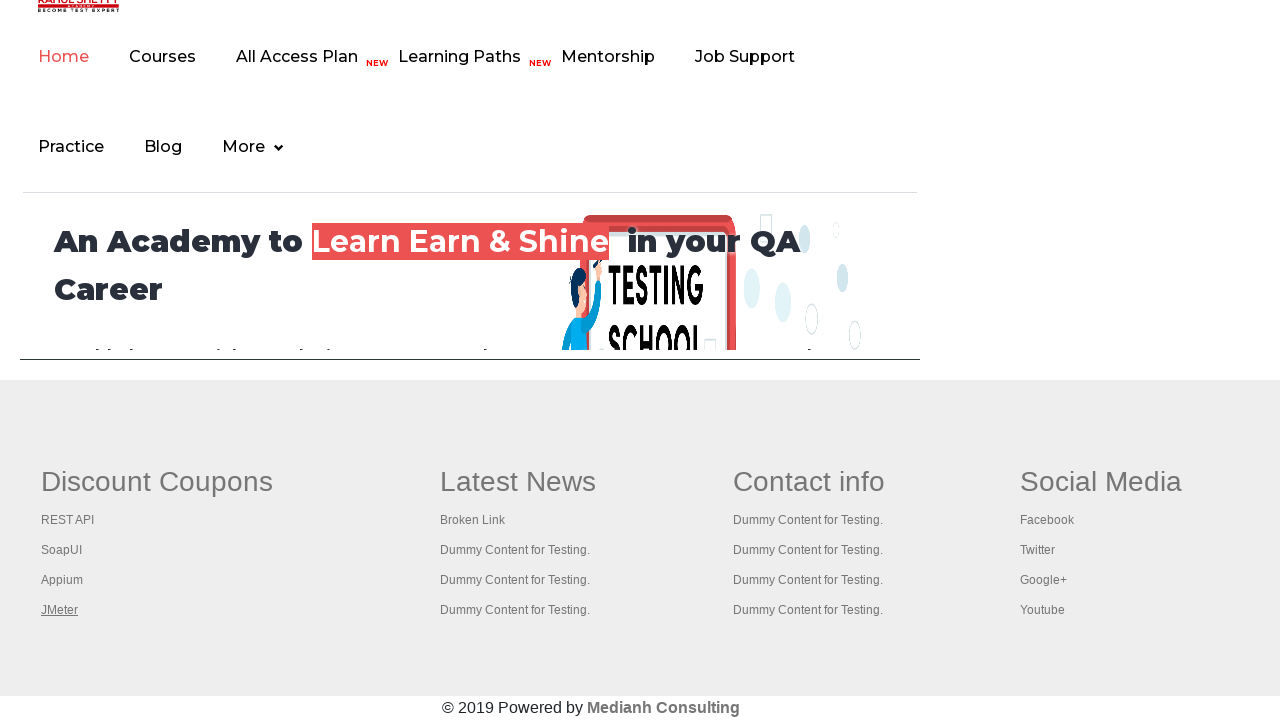

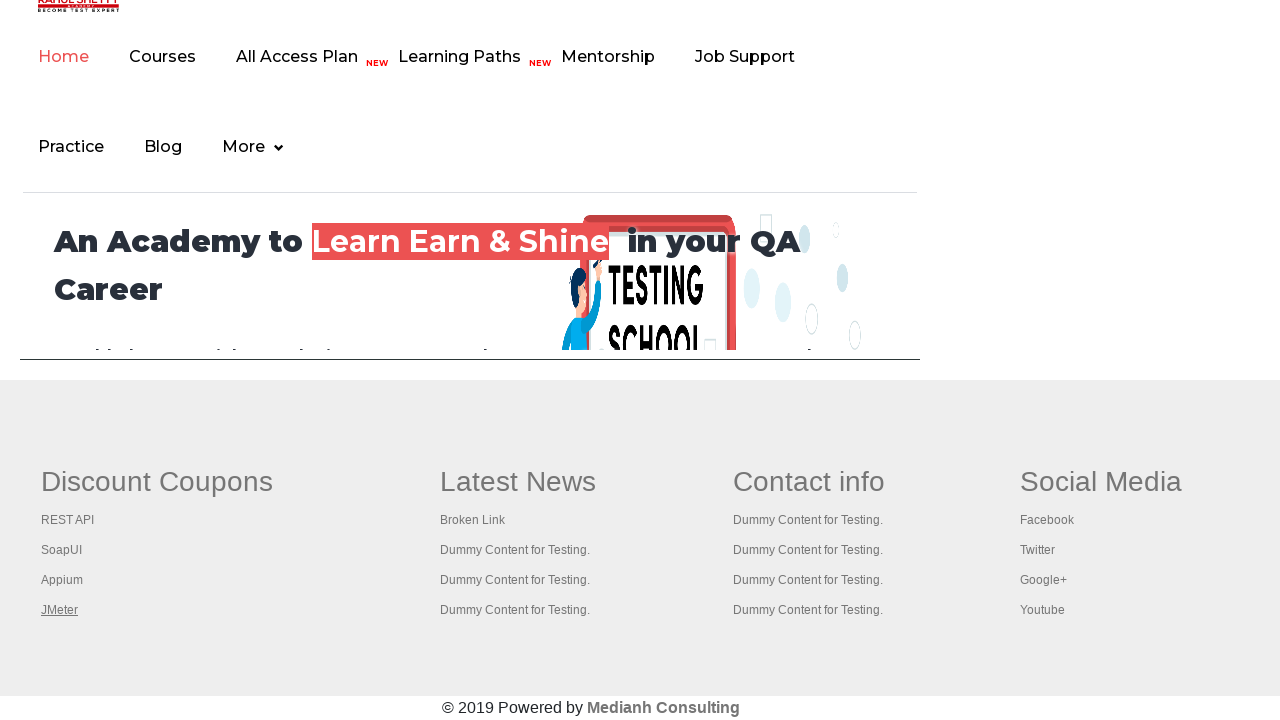